Tests the autocomplete/autosuggestion feature by typing a partial country name and selecting a suggestion from the dropdown list

Starting URL: https://www.rahulshettyacademy.com/AutomationPractice/

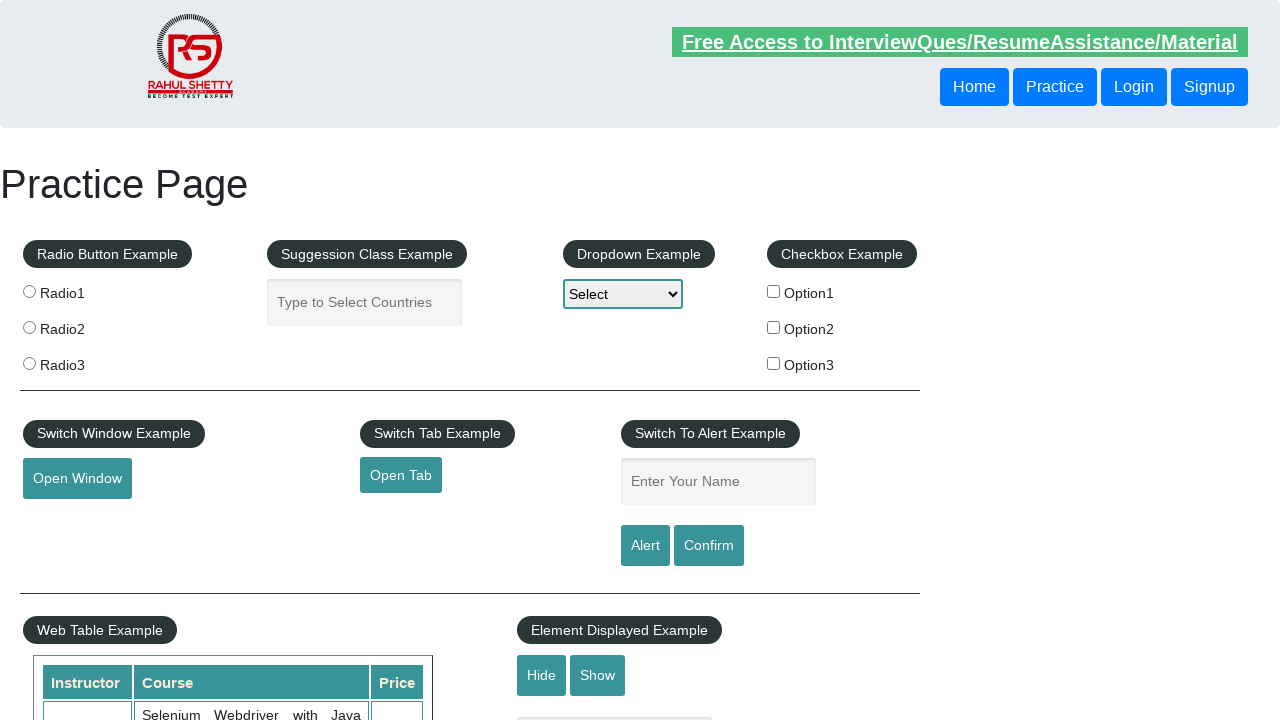

Typed 'ind' in autocomplete field to trigger suggestions on input#autocomplete
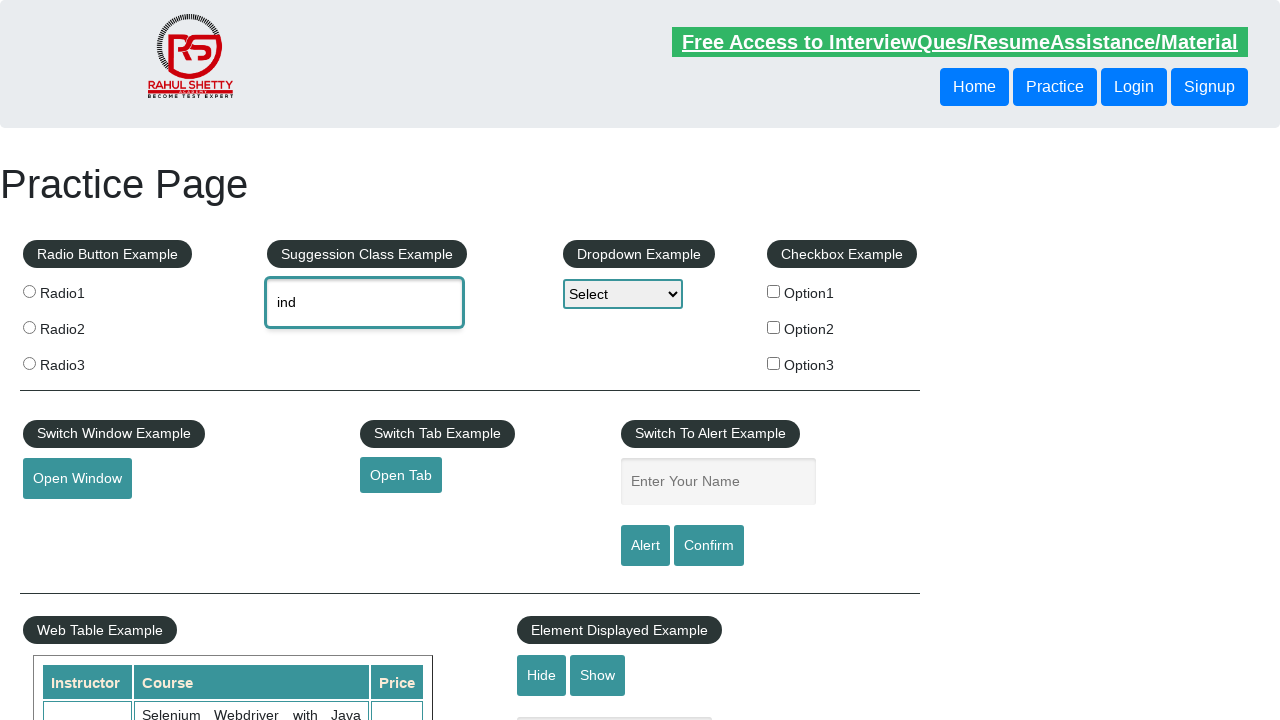

Autocomplete suggestion dropdown appeared with 'India' option
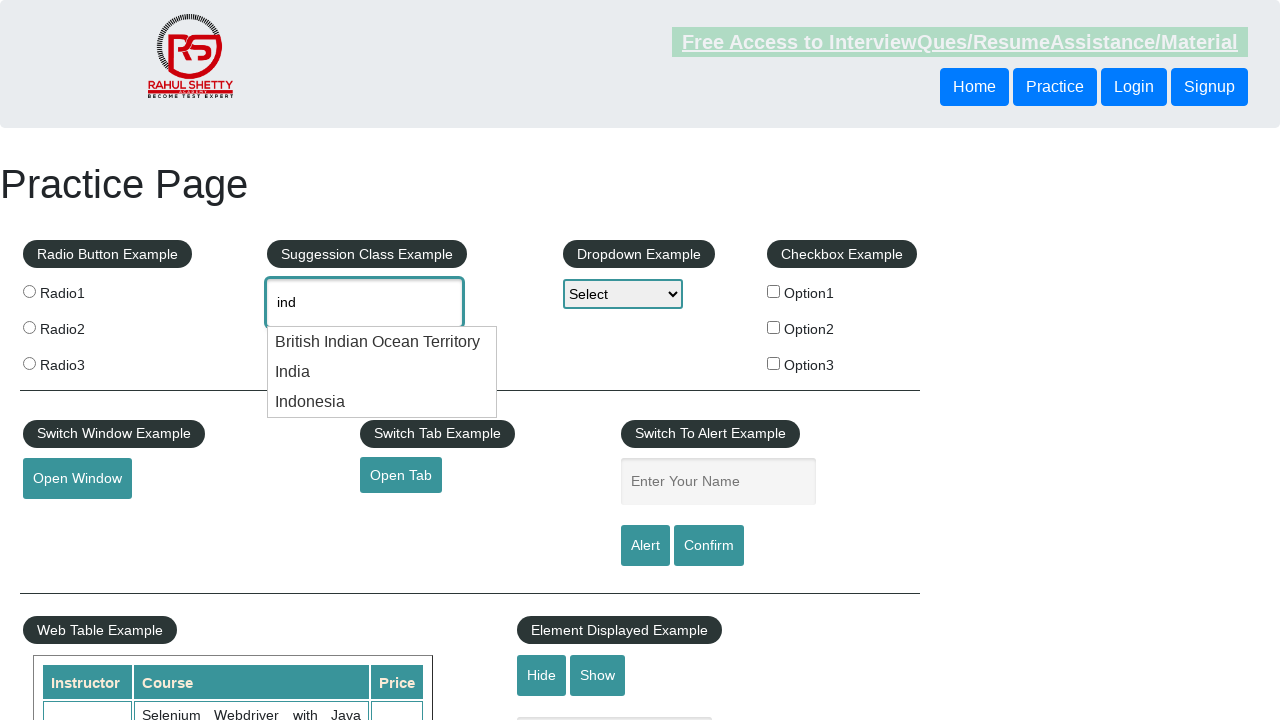

Clicked on 'India' suggestion from the autocomplete dropdown at (382, 342) on li div:text('India')
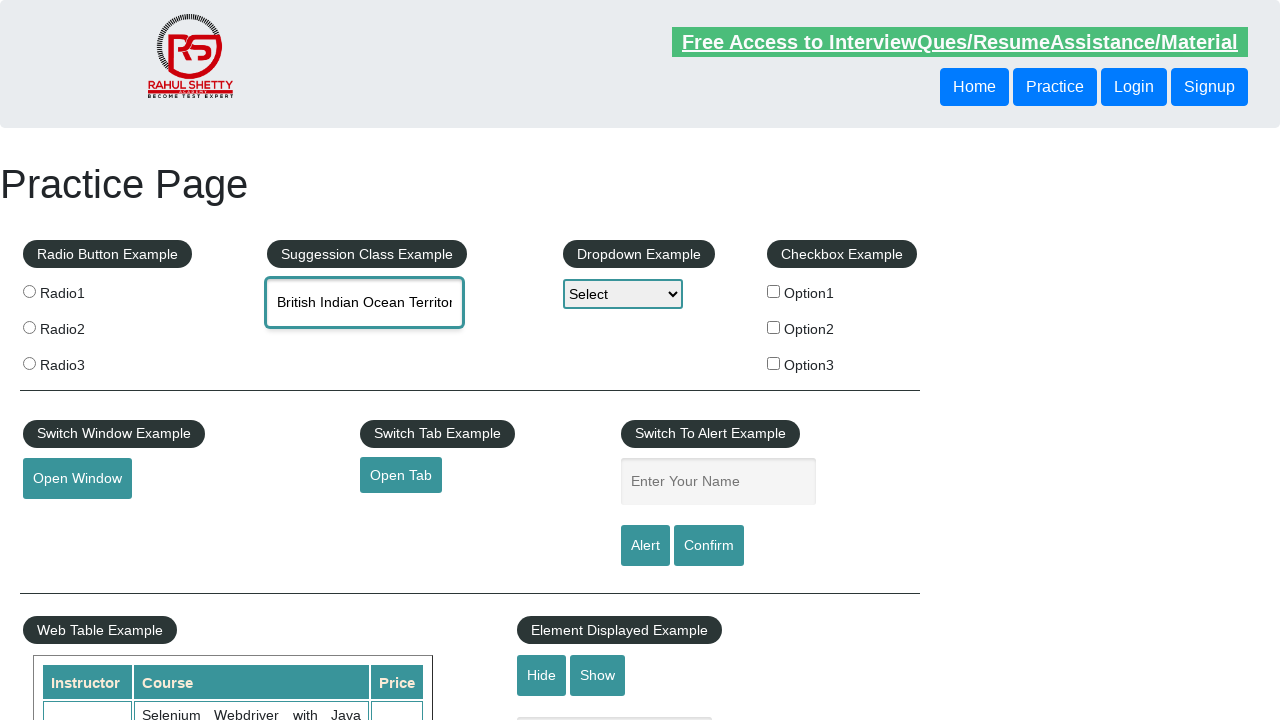

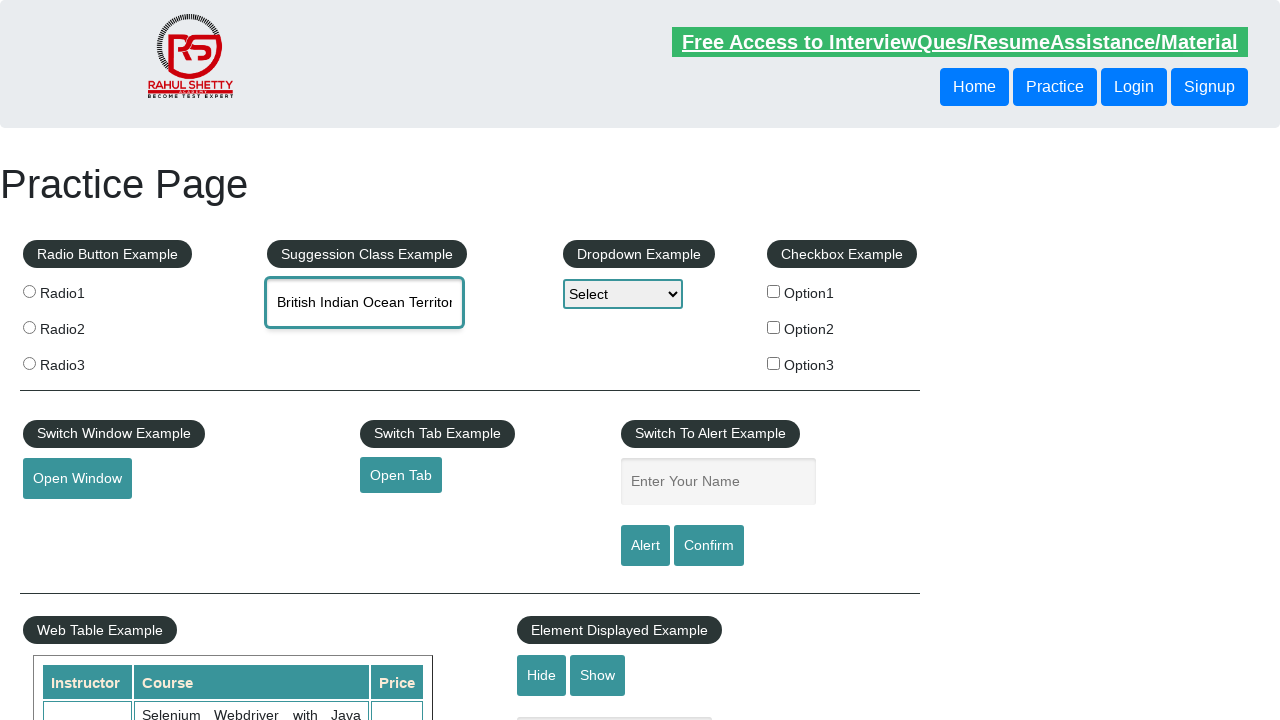